Tests the add/remove elements functionality by clicking the Add Element button, verifying the Delete button appears, then clicking Delete and verifying the page heading is still visible

Starting URL: https://the-internet.herokuapp.com/add_remove_elements/

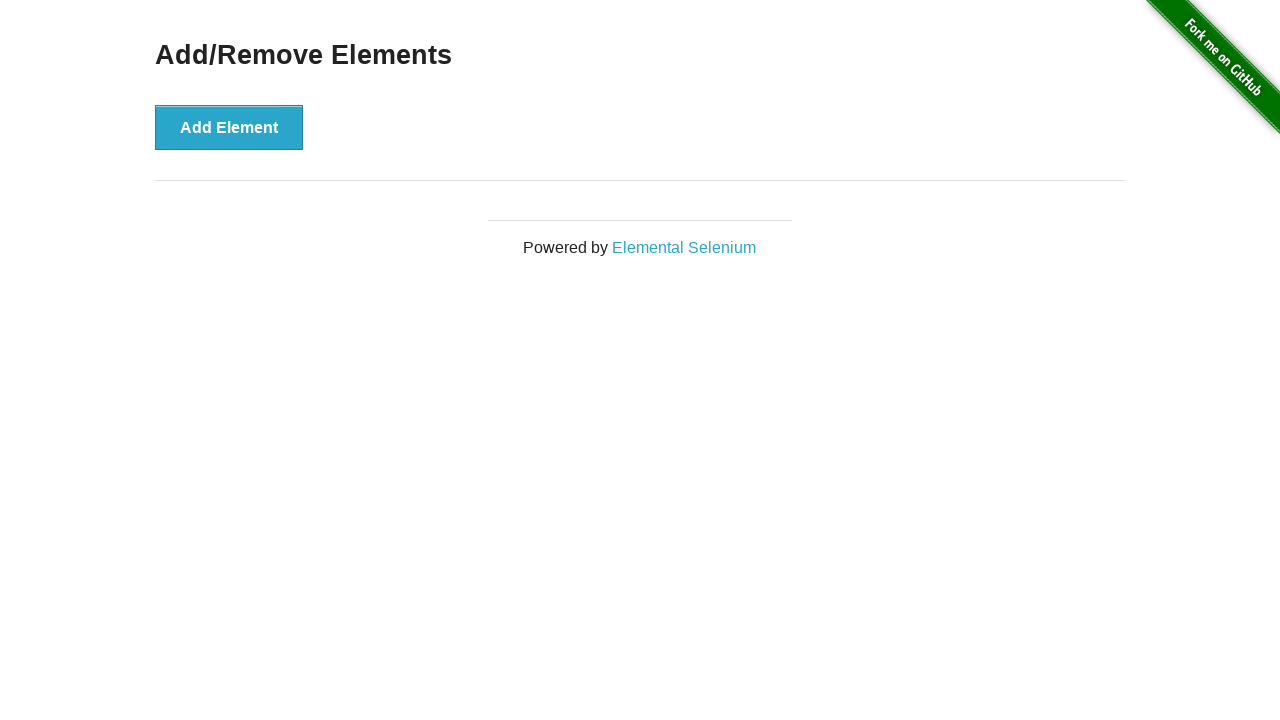

Clicked the Add Element button at (229, 127) on button[onclick='addElement()']
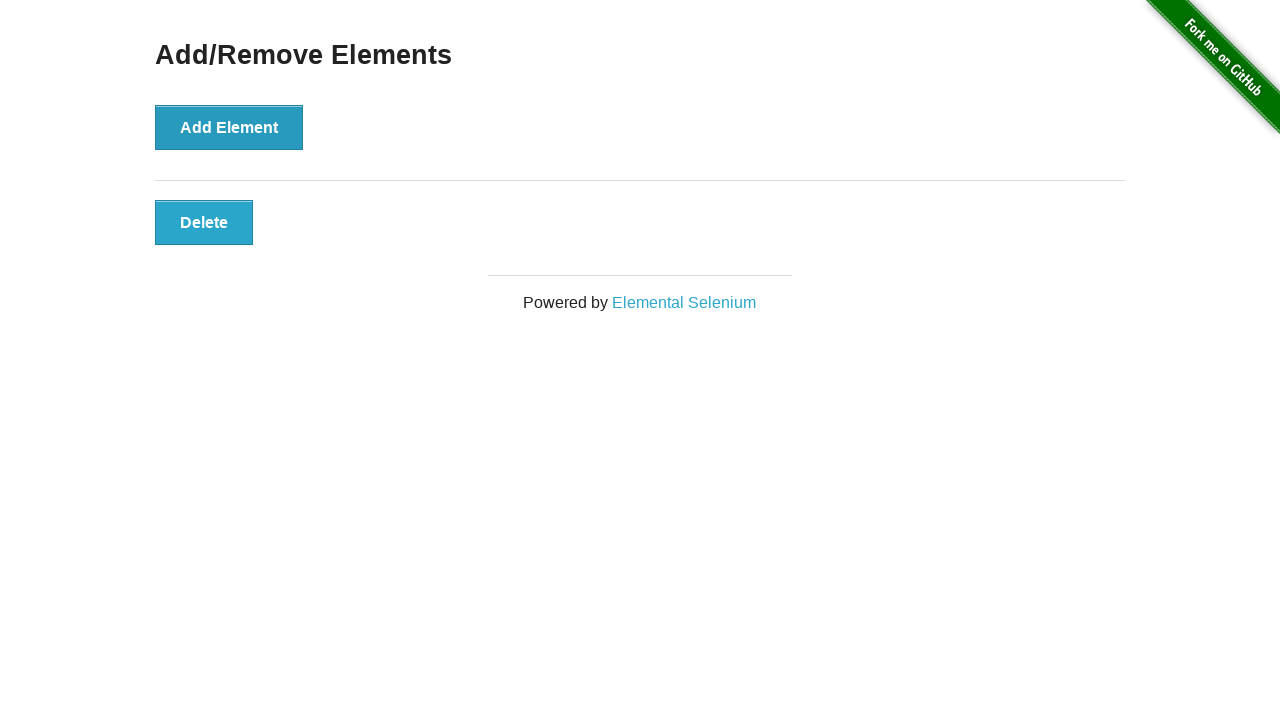

Delete button appeared and is visible
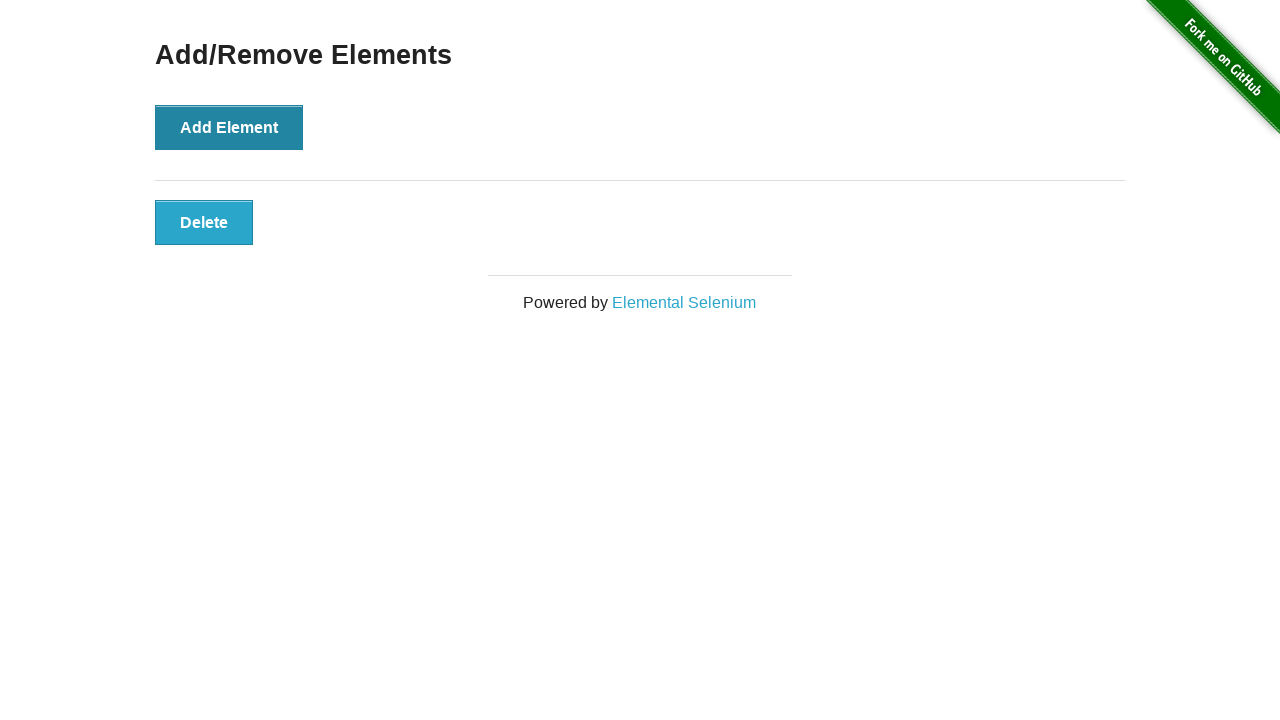

Clicked the Delete button at (204, 222) on button.added-manually
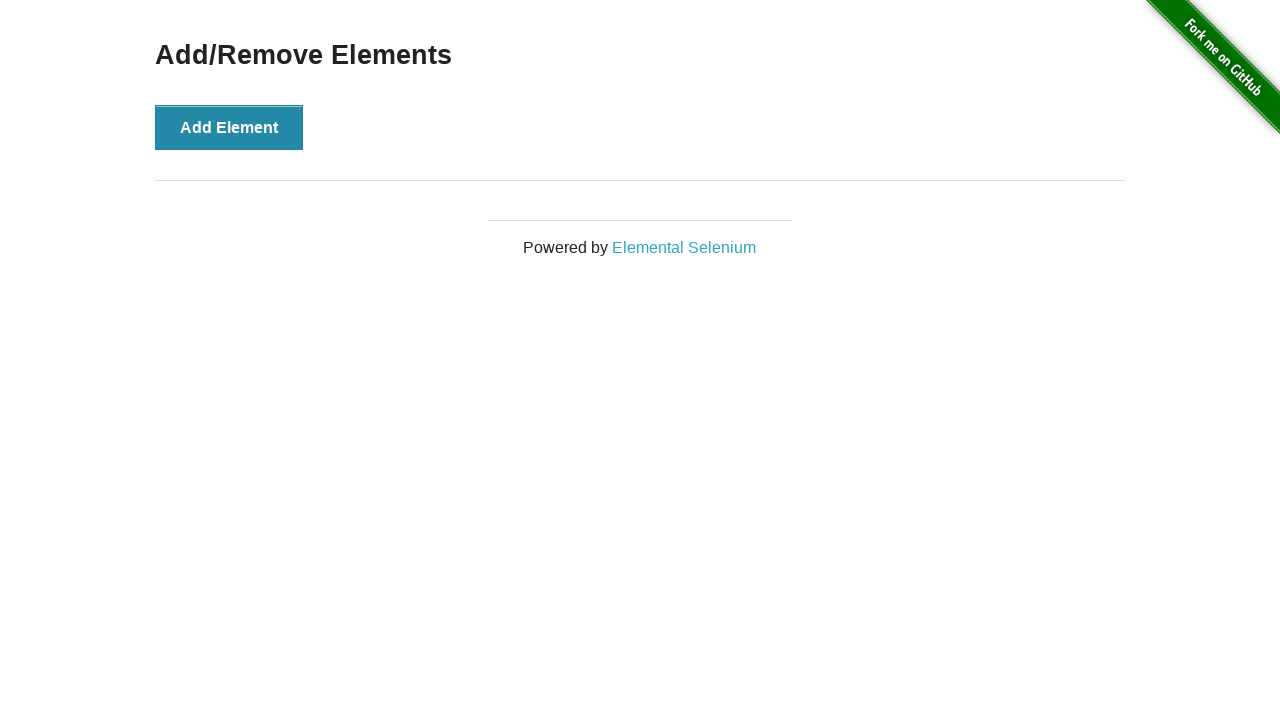

Verified the Add/Remove Elements heading is still visible
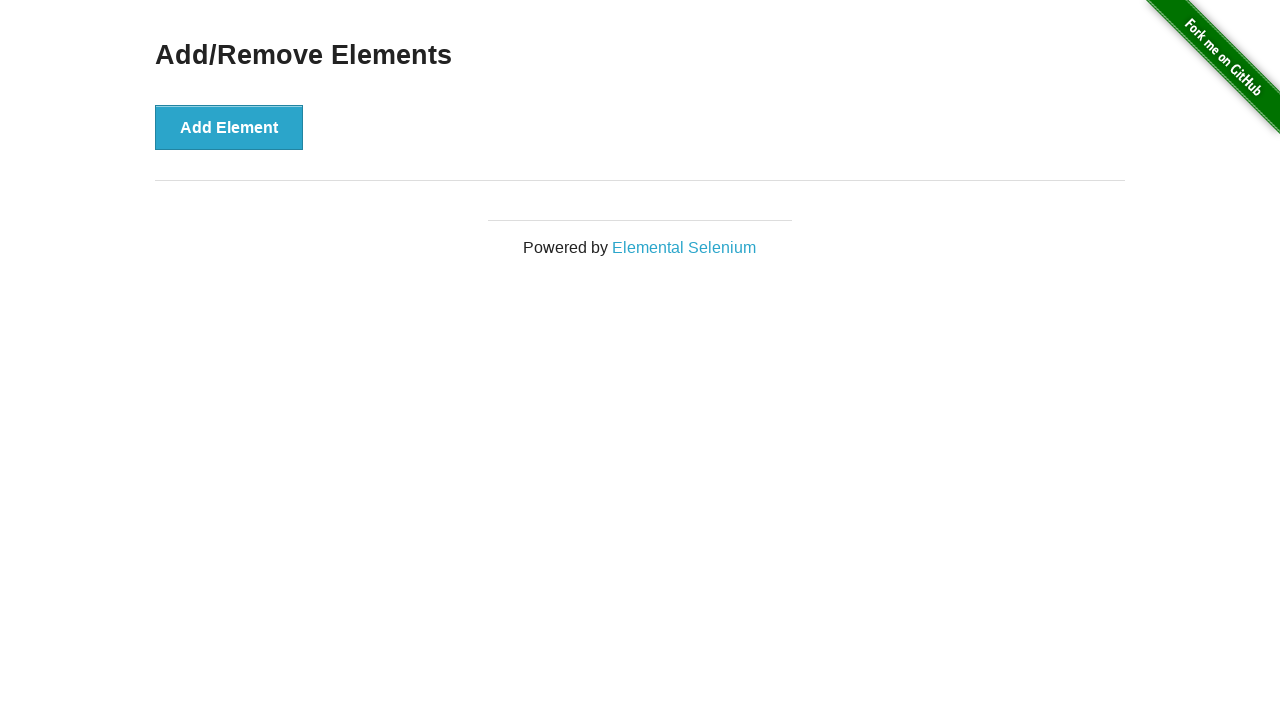

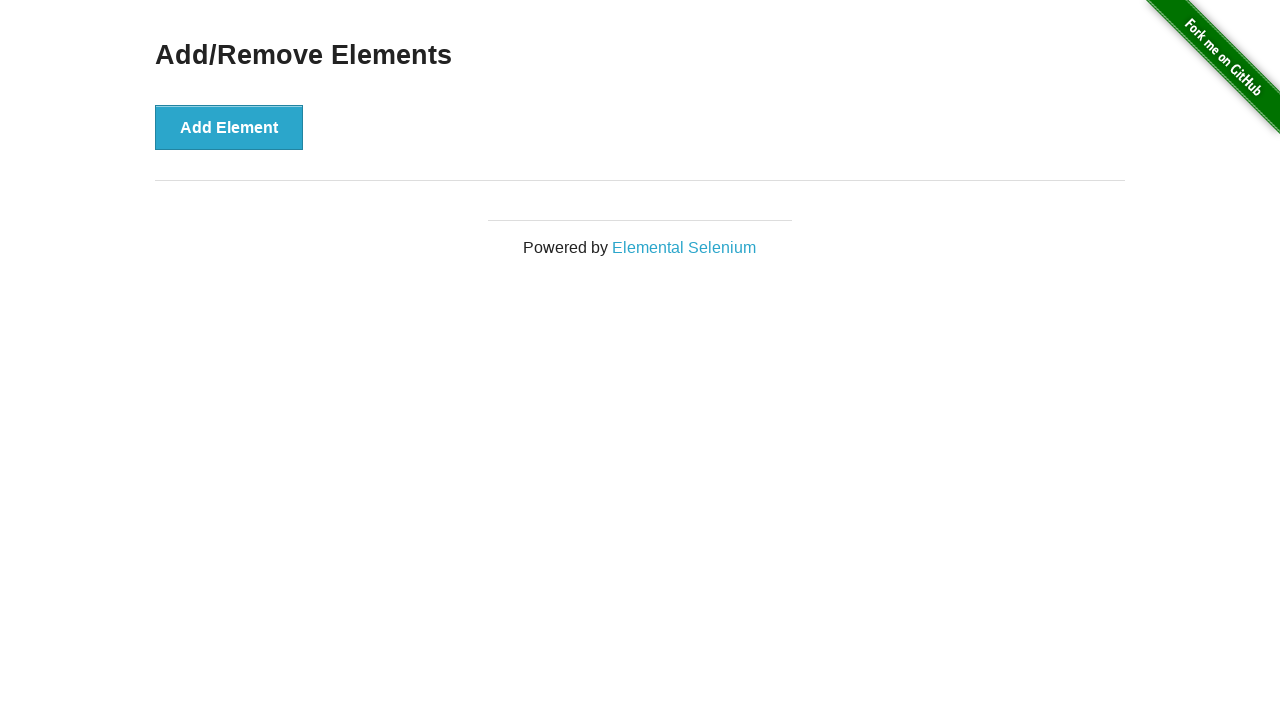